Tests the house listing filter functionality by navigating to the housing list page, selecting a filter type, and verifying the house count element is displayed.

Starting URL: https://select.pdgzf.com/houseLists

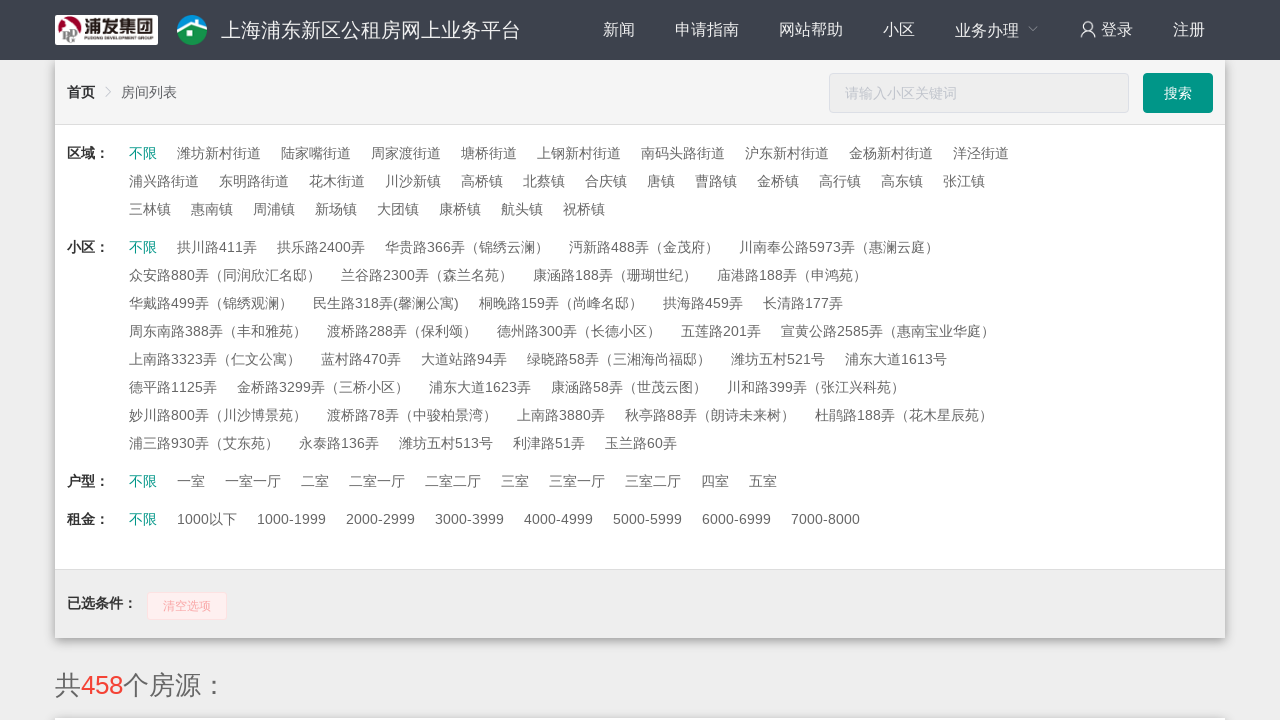

Filter options loaded - waited for ul.clearfix.fl selector
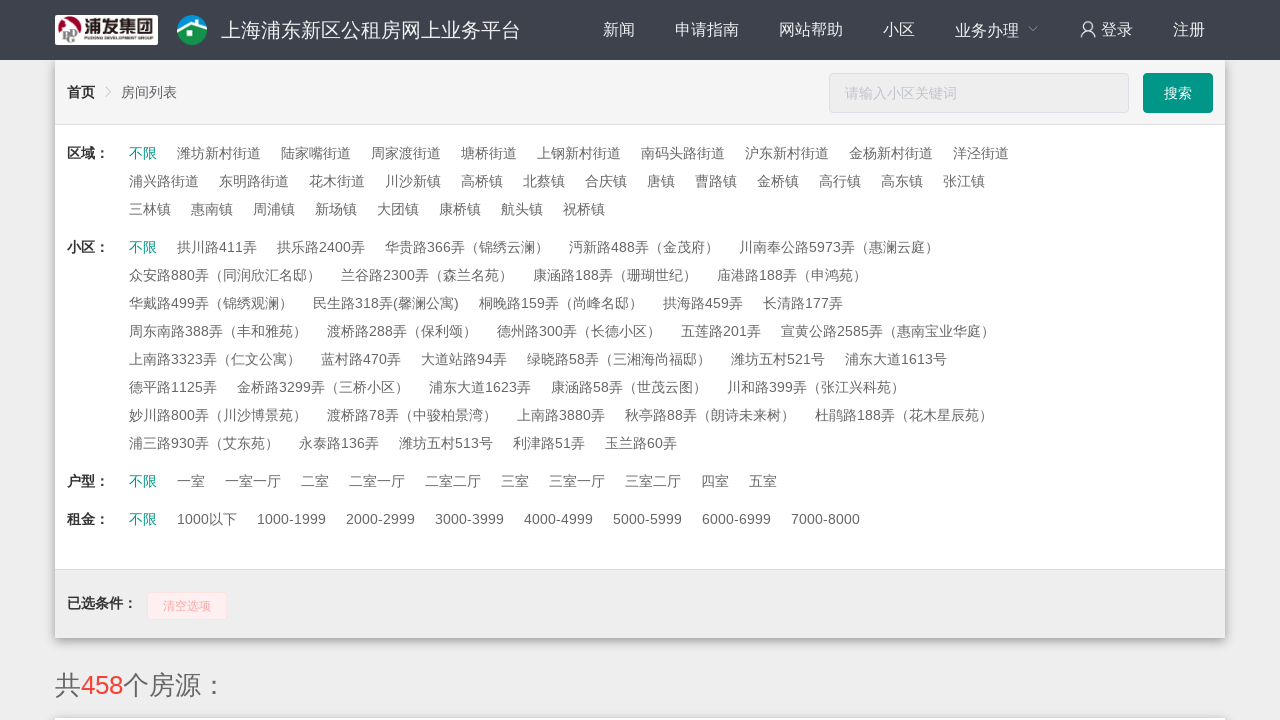

Located all filter sections (ul.clearfix.fl)
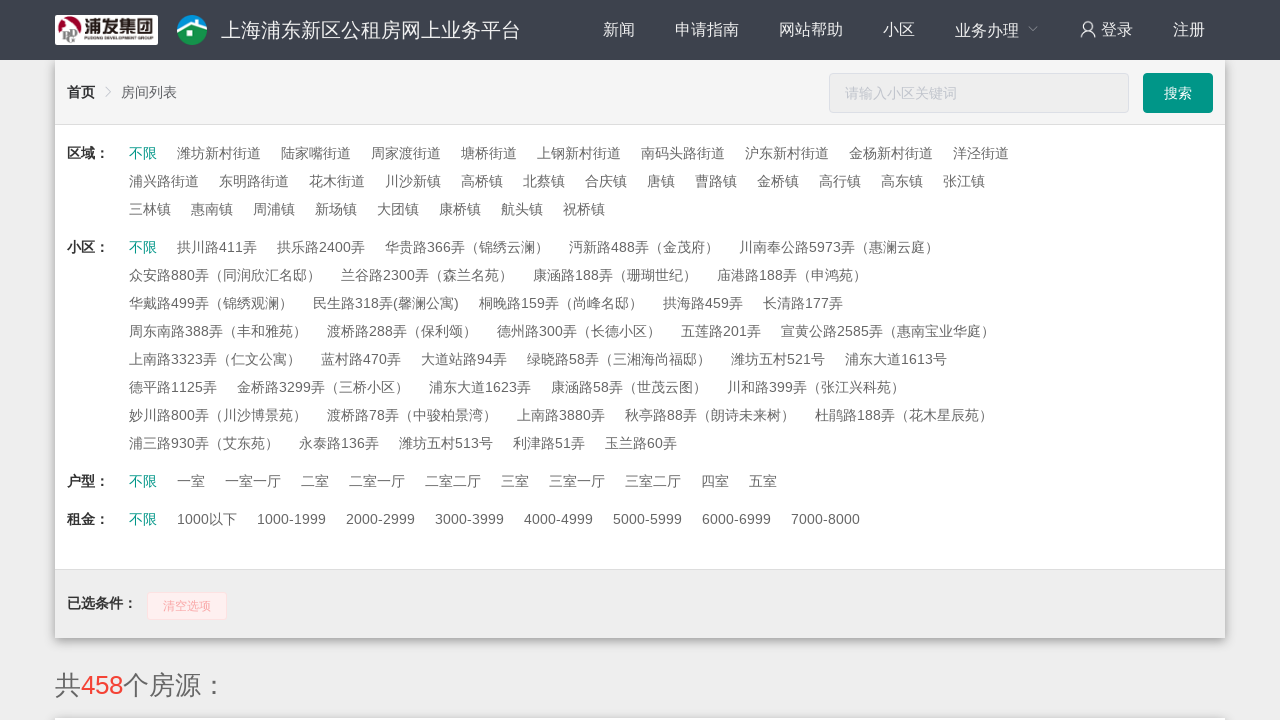

Clicked on the third filter type option (index 2) in the third filter section at (253, 482) on ul.clearfix.fl >> nth=2 >> li >> nth=2
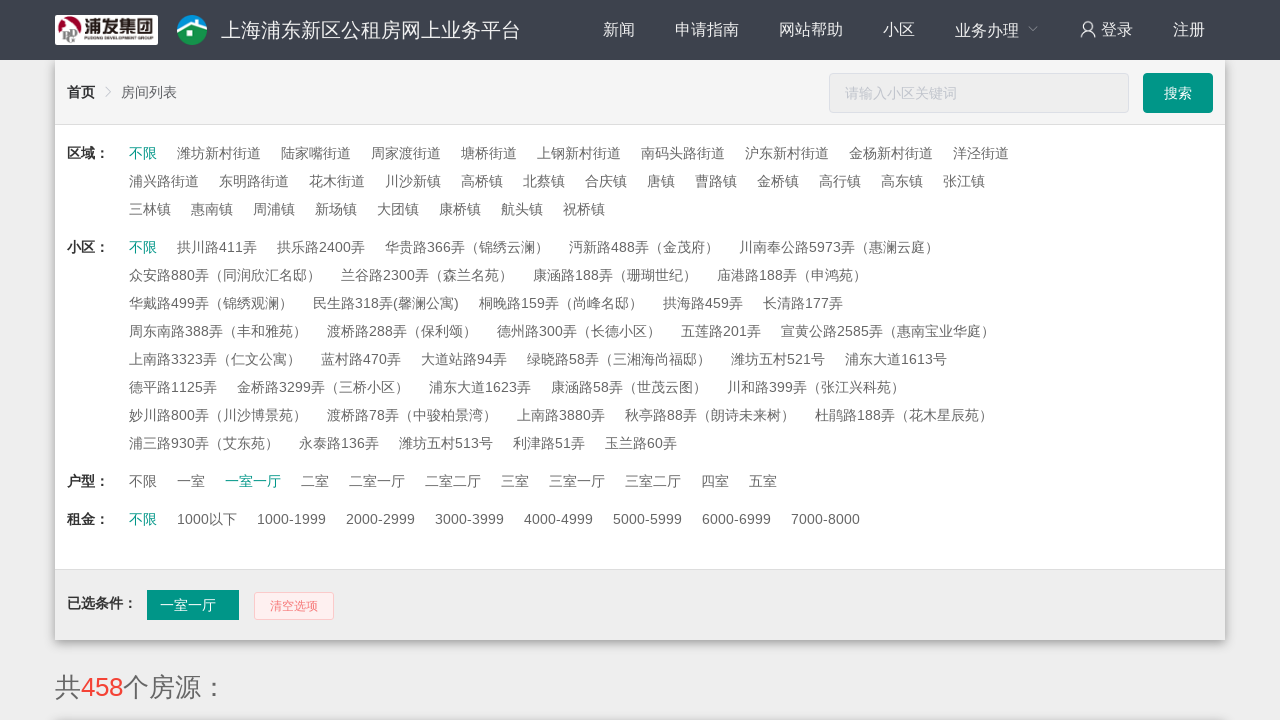

House count element is now visible - filter results updated successfully
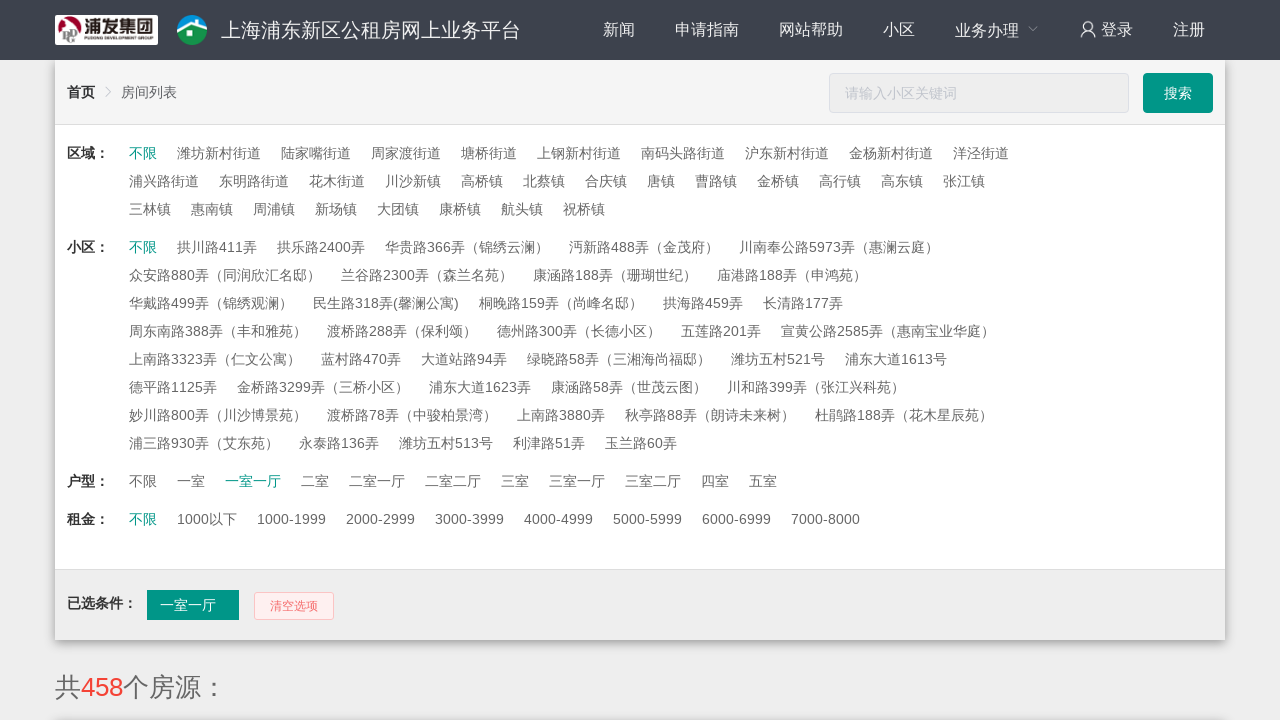

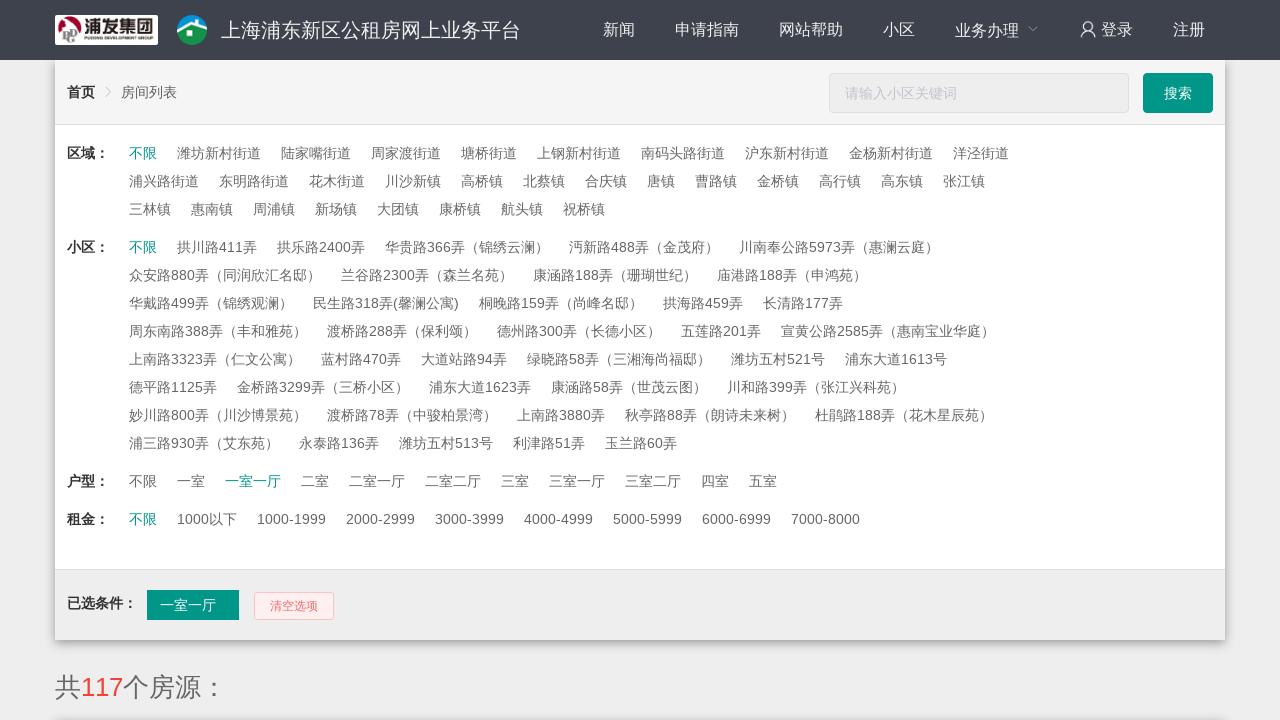